Verifies that a text value is not equal to a specific date string

Starting URL: http://only-testing-blog.blogspot.in/2014/01/textbox.html

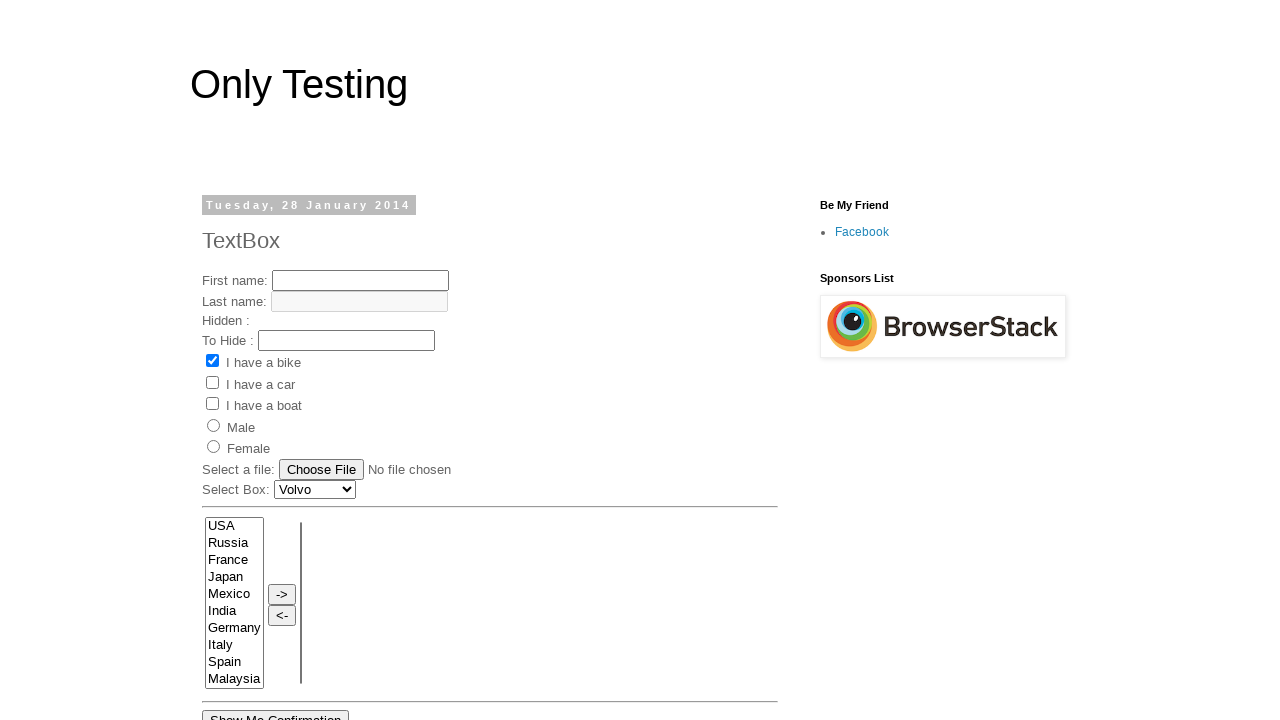

Retrieved text content from heading span element
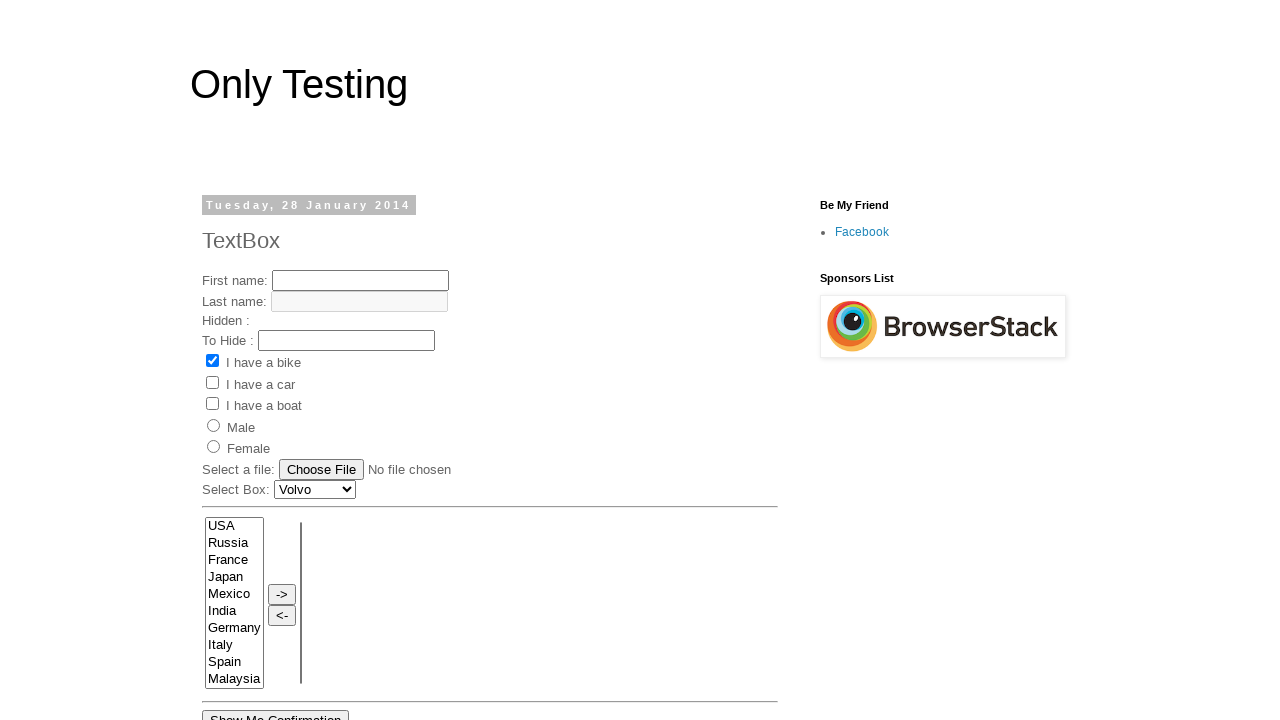

Asserted that text is not equal to 'Tuesday, 29 January 2014'
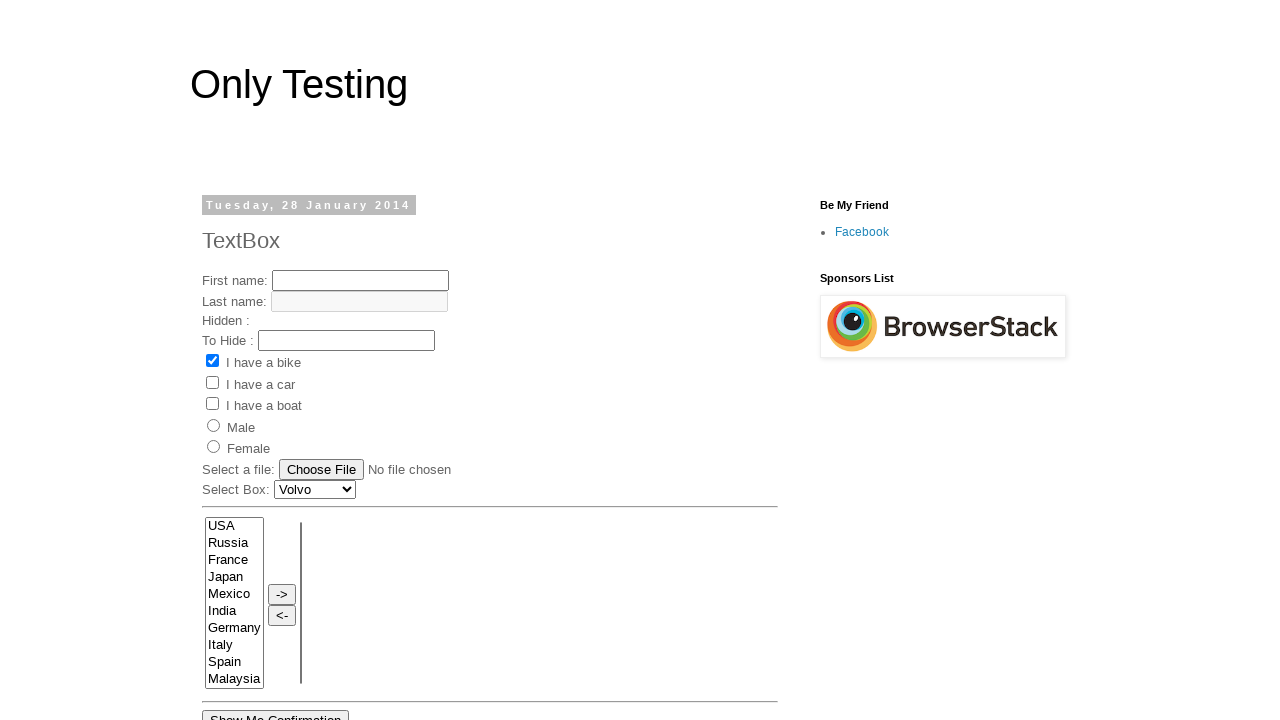

Printed assertion_method_2 completion message
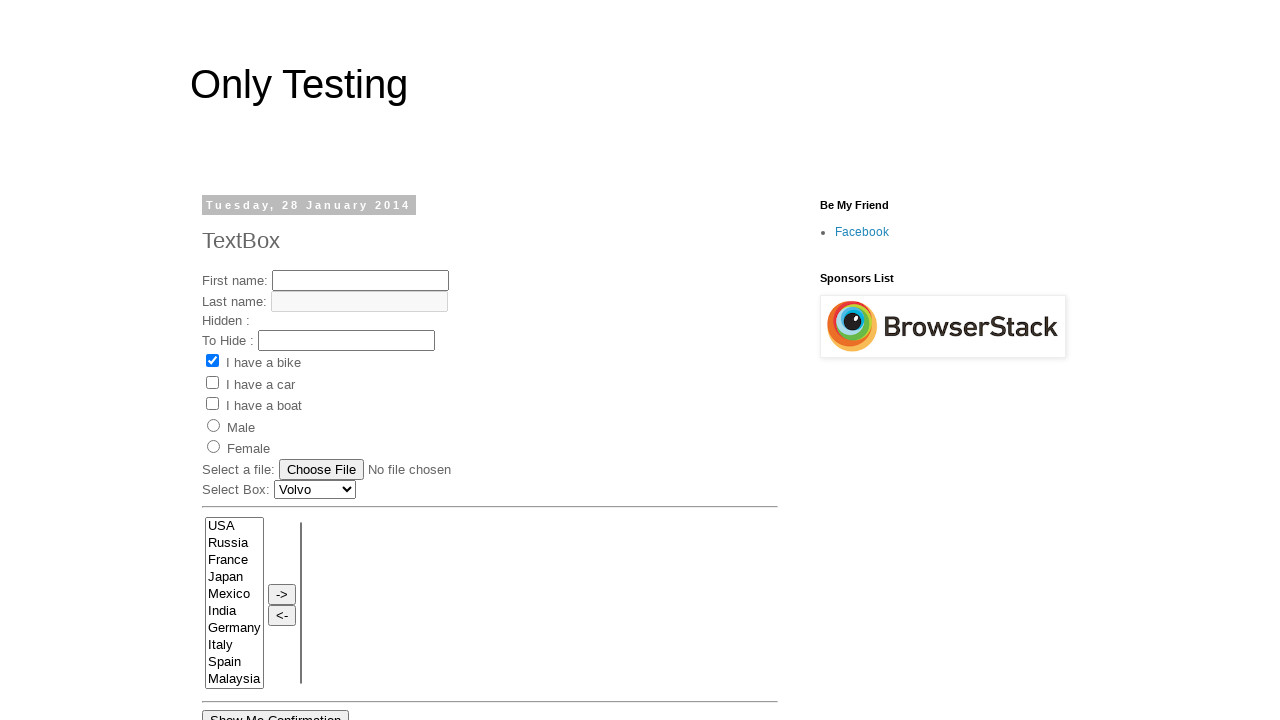

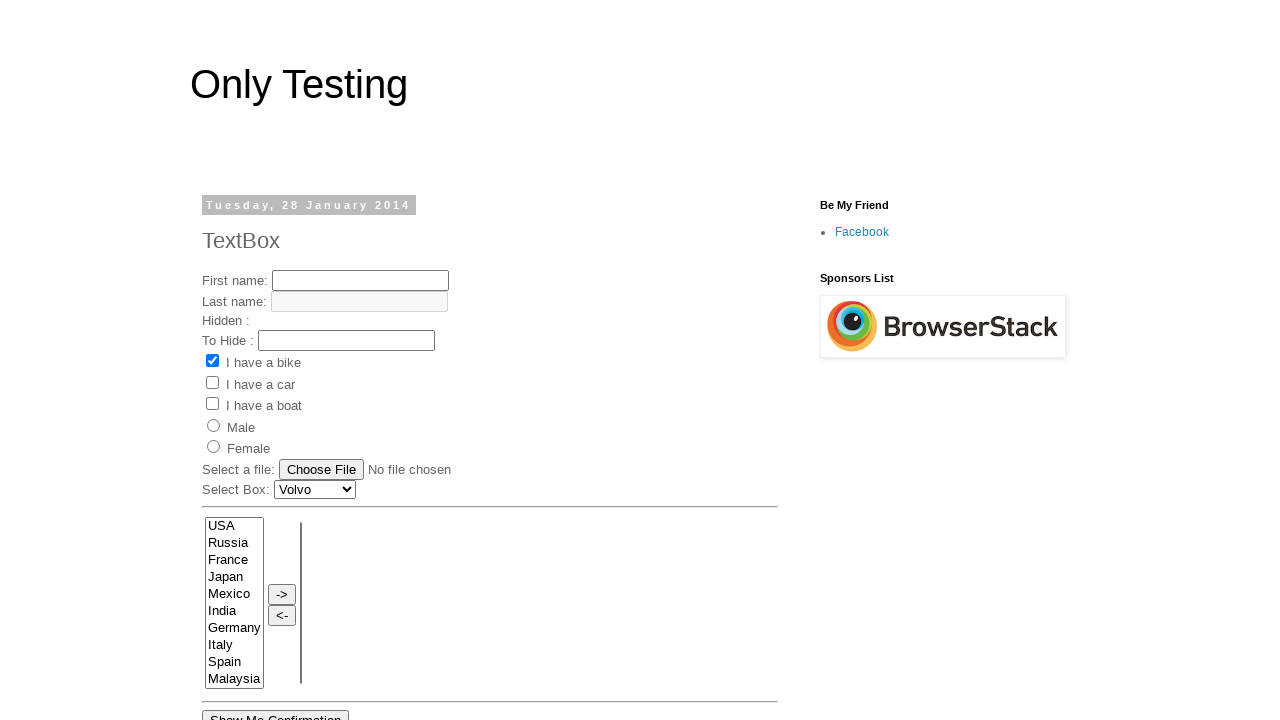